Tests the elements page by searching for a username and verifying that results with a profile image are displayed

Starting URL: https://letcode.in/elements

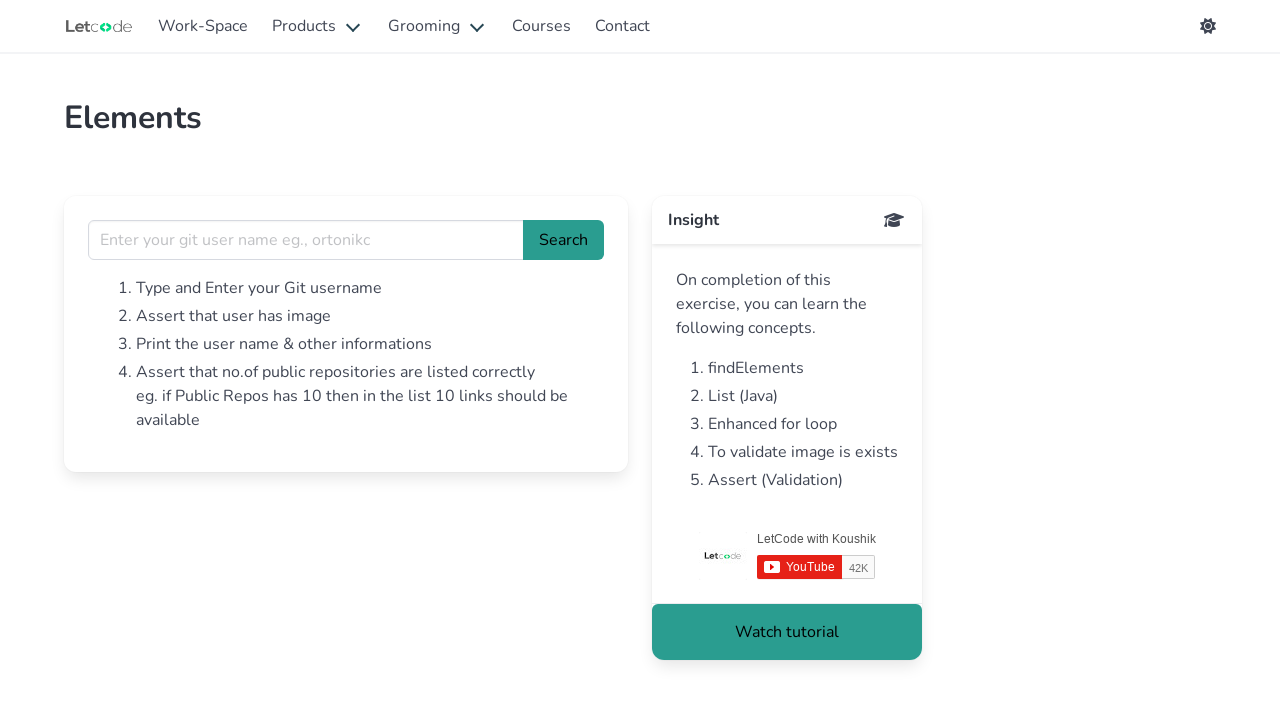

Waited for list items to load on the page
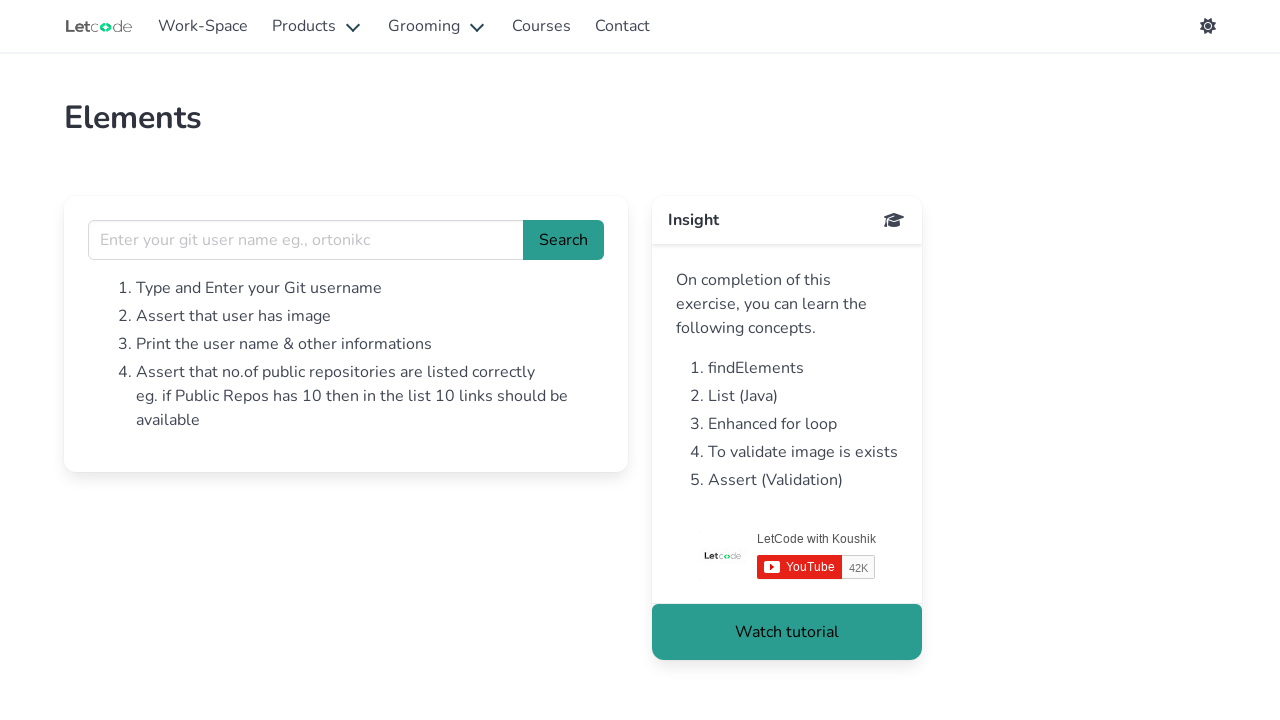

Entered username 'Renuga' in search field on input[name='username']
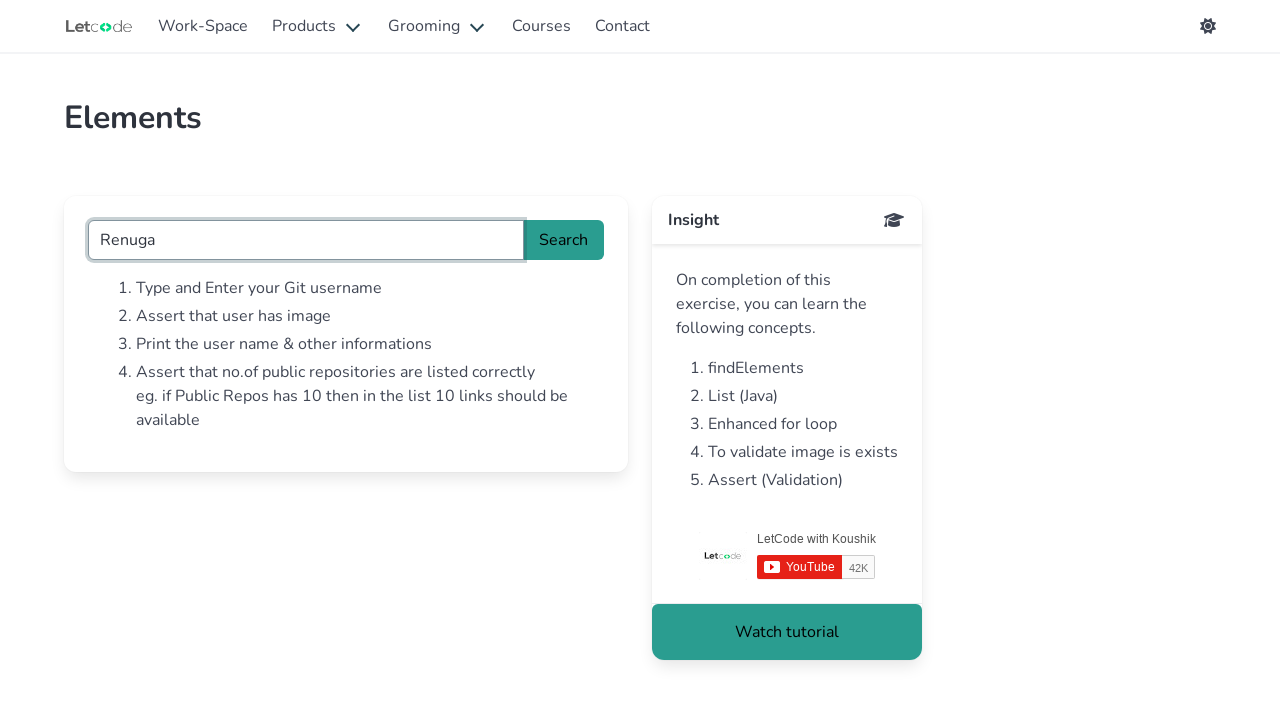

Clicked search button to search for username at (564, 240) on #search
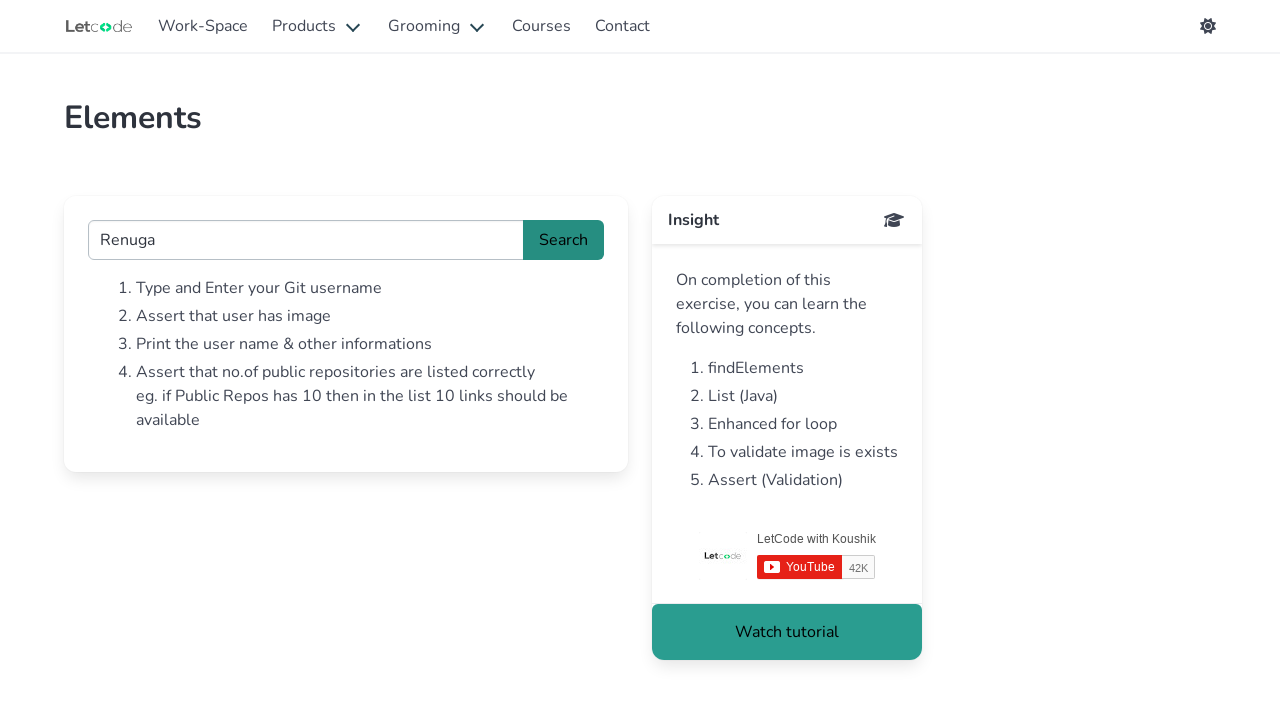

Verified profile image is displayed in search results
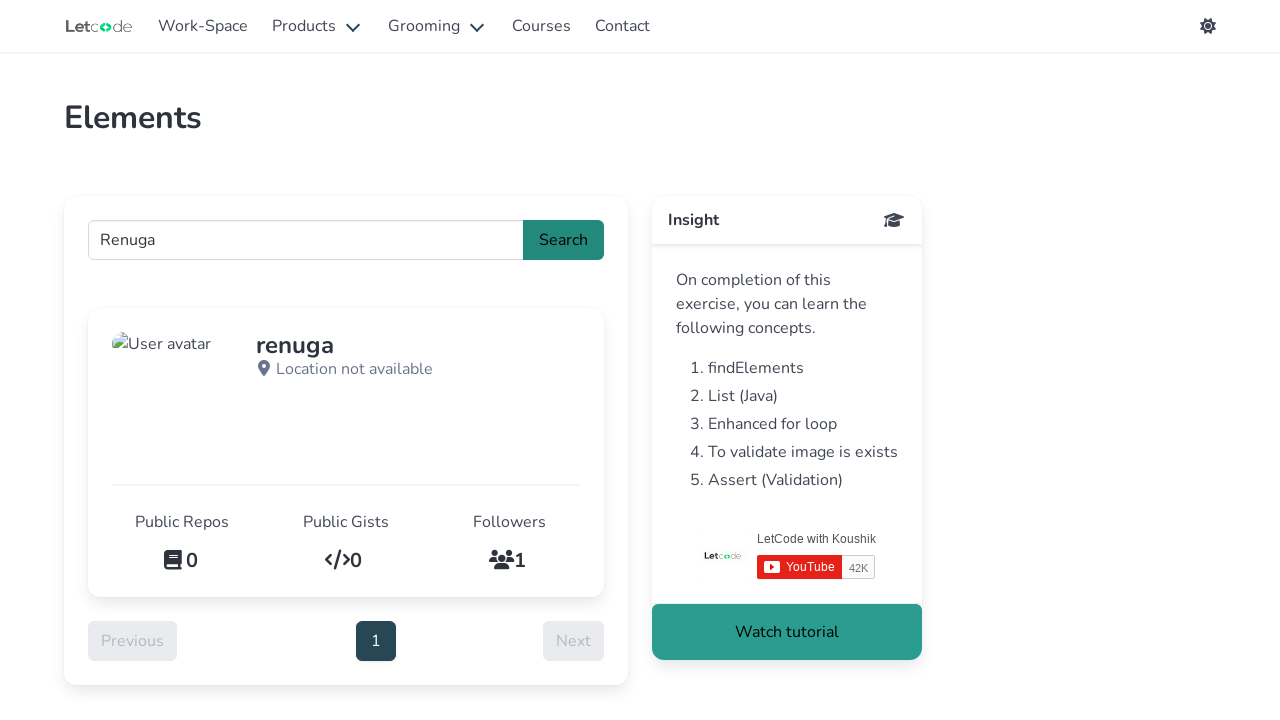

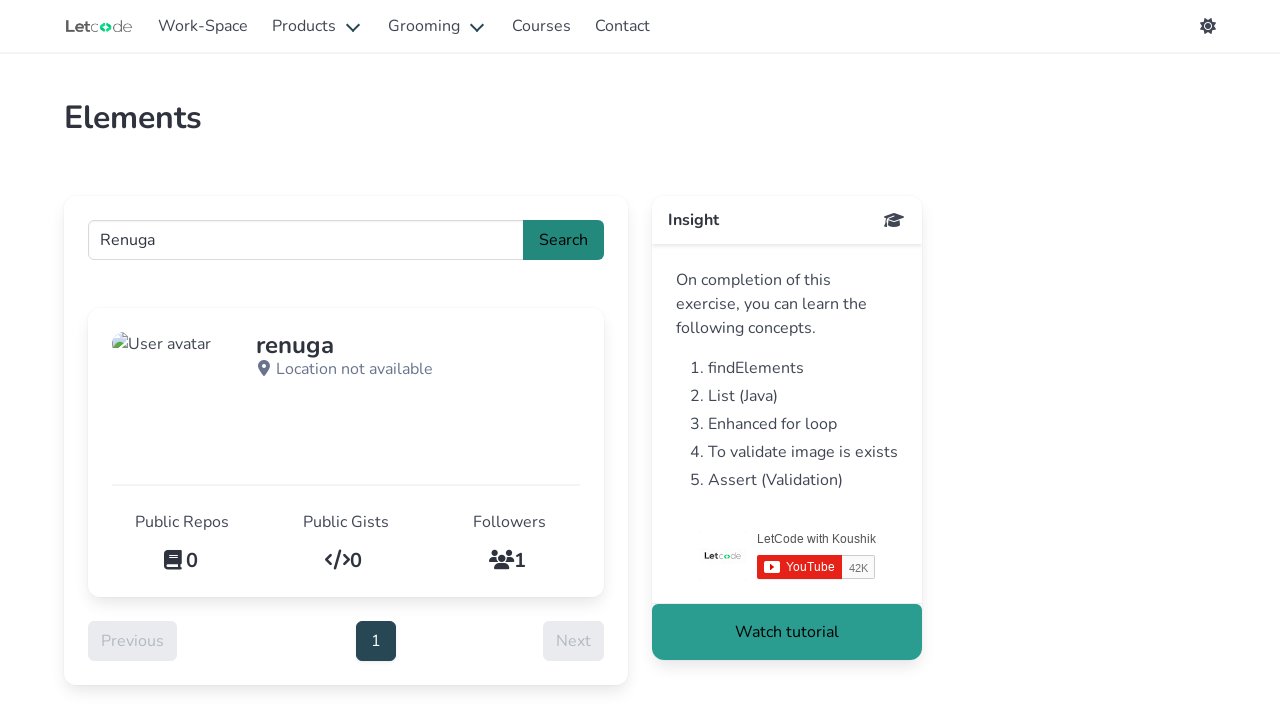